Tests single click functionality by clicking a button and verifying the success message appears

Starting URL: https://demoqa.com/buttons

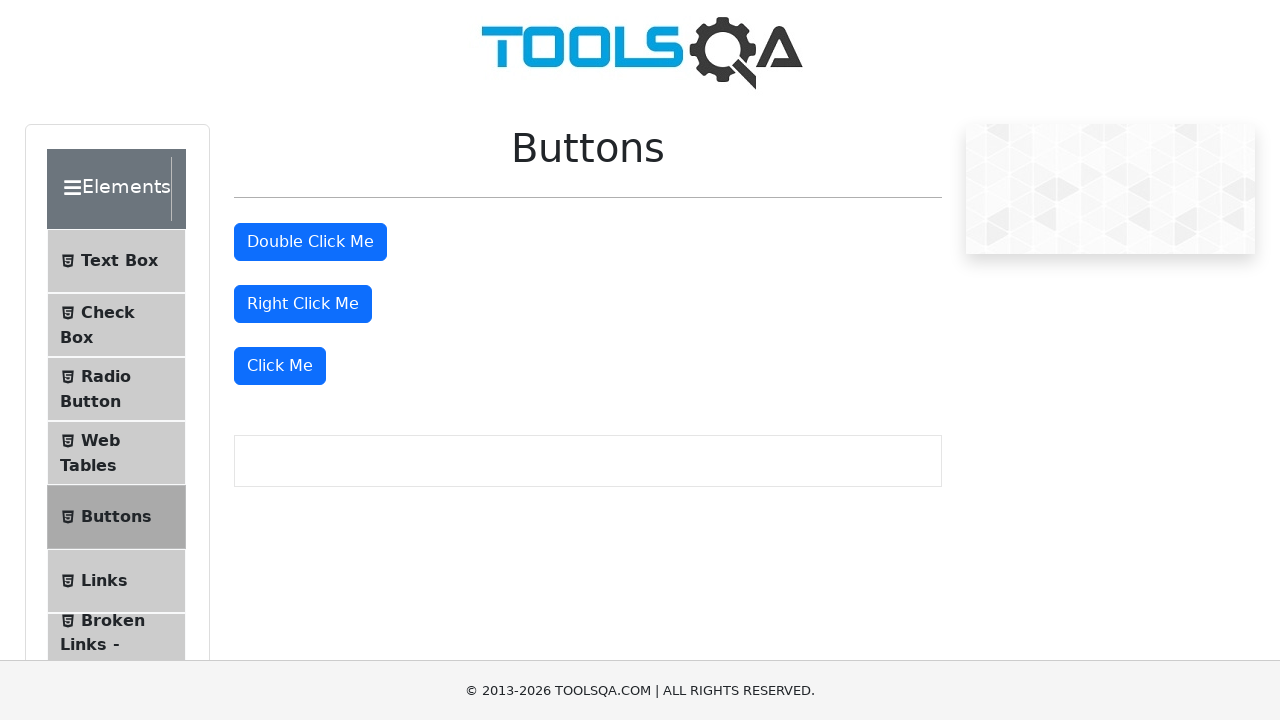

Located the 'Click Me' button for dynamic click test
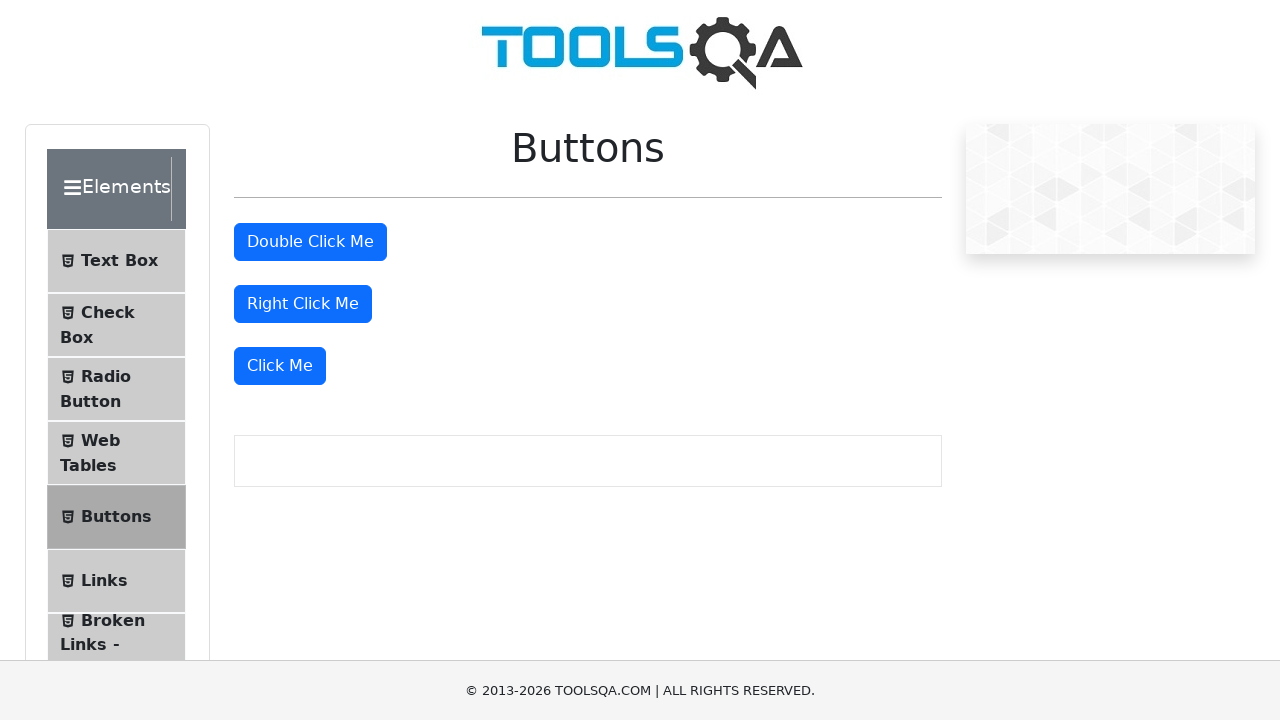

Scrolled button into view
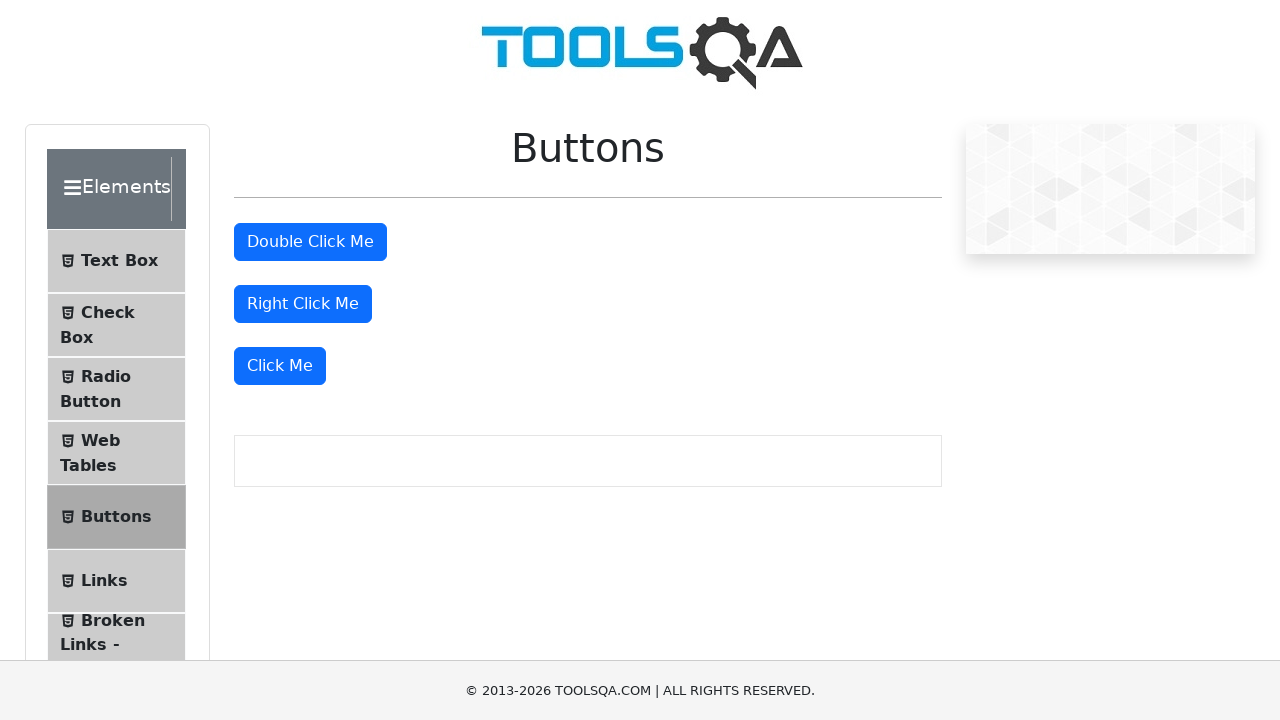

Clicked the 'Click Me' button at (280, 366) on xpath=//button[text()='Click Me']
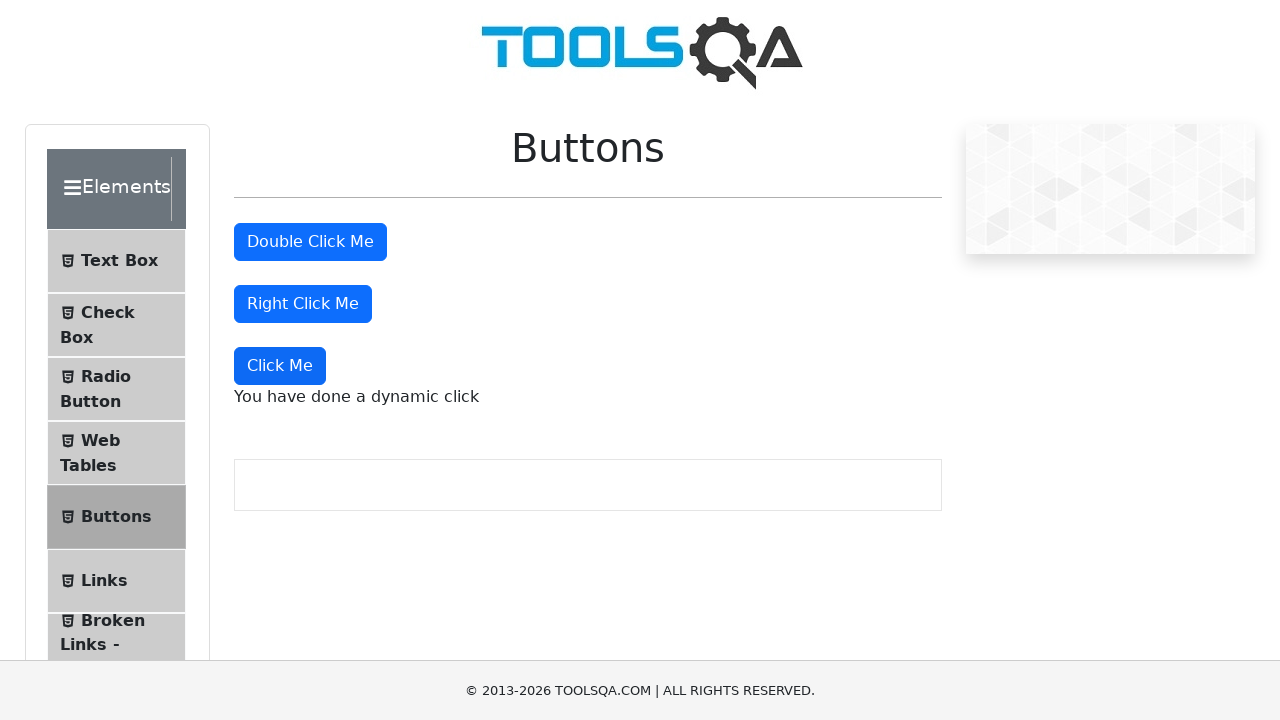

Located the dynamic click message element
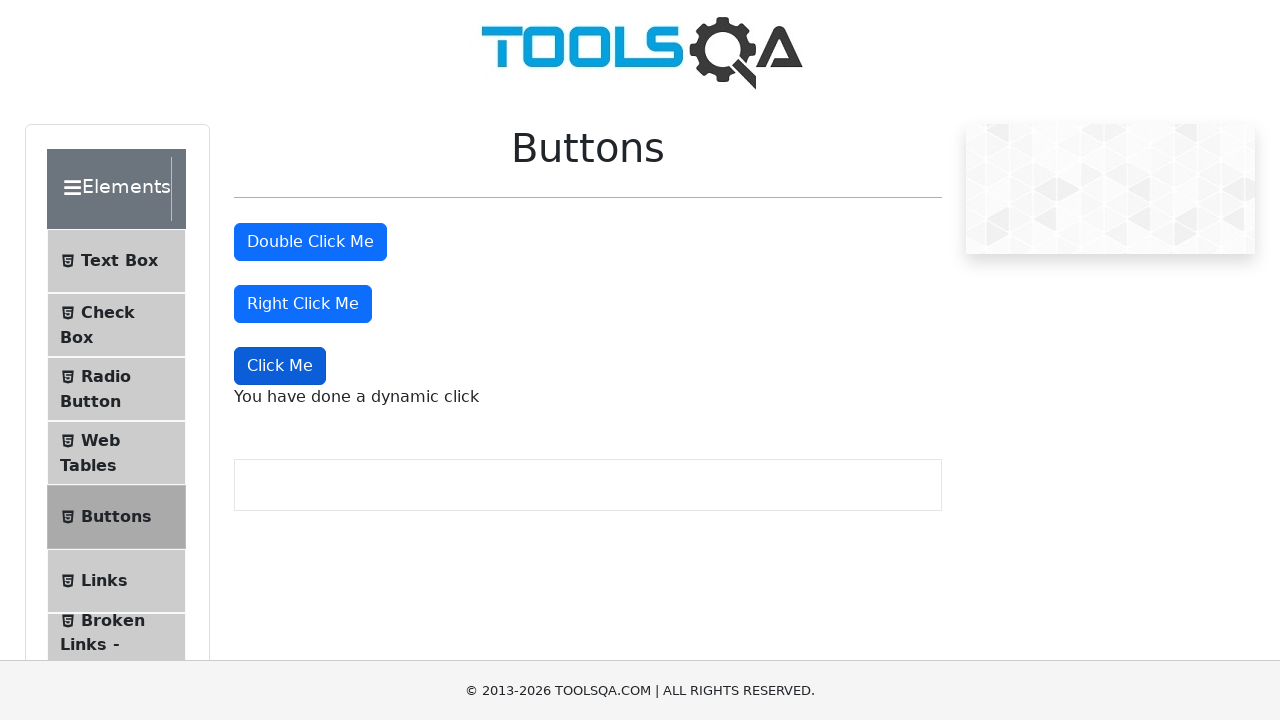

Waited for dynamic click message to appear
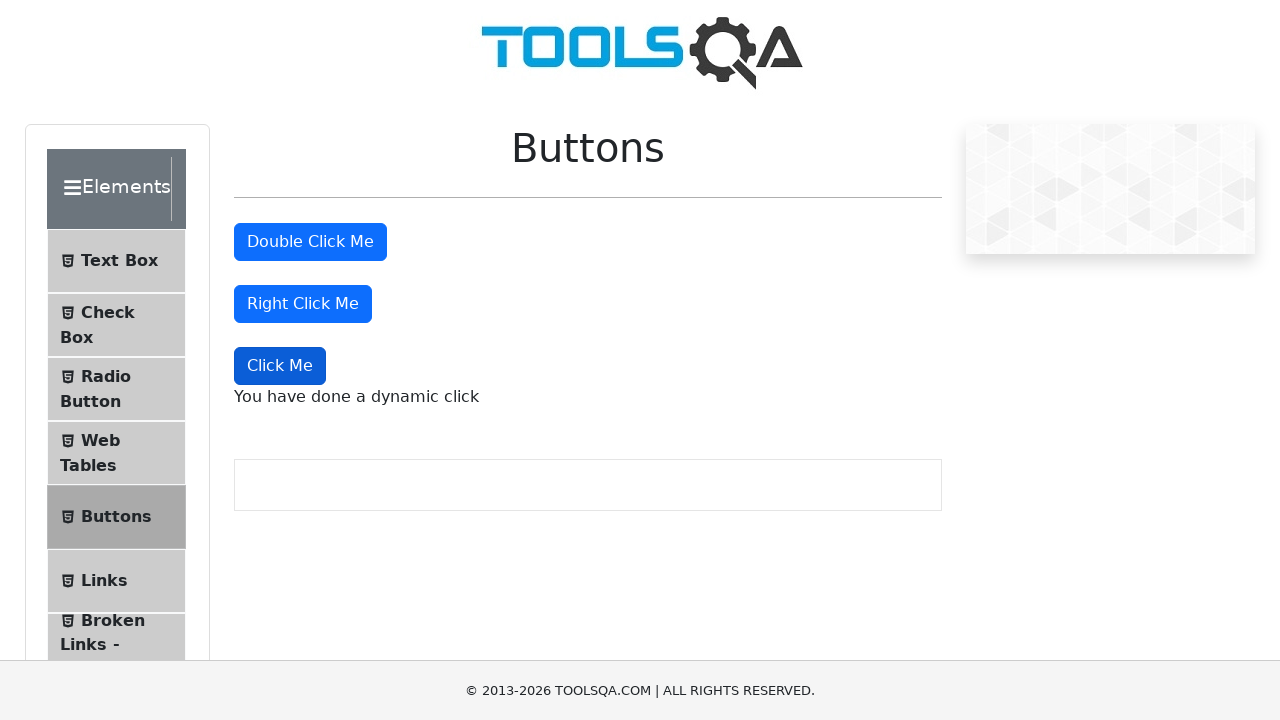

Verified success message displays 'You have done a dynamic click'
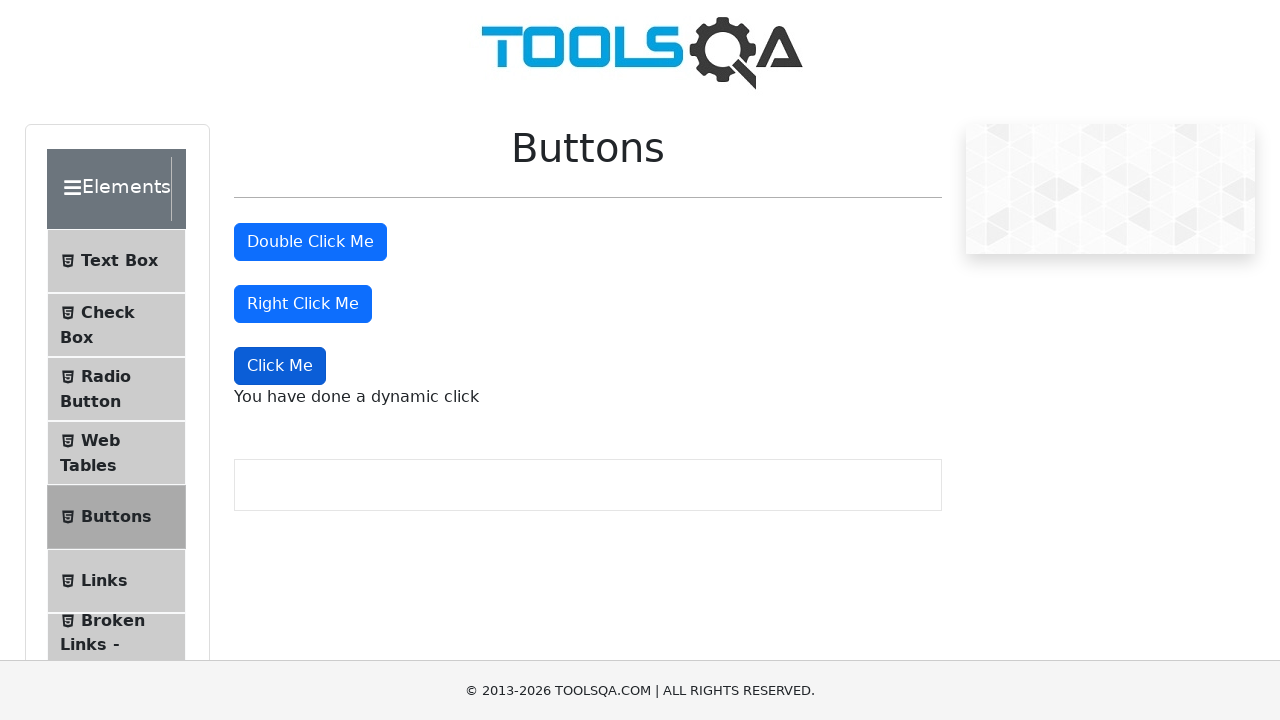

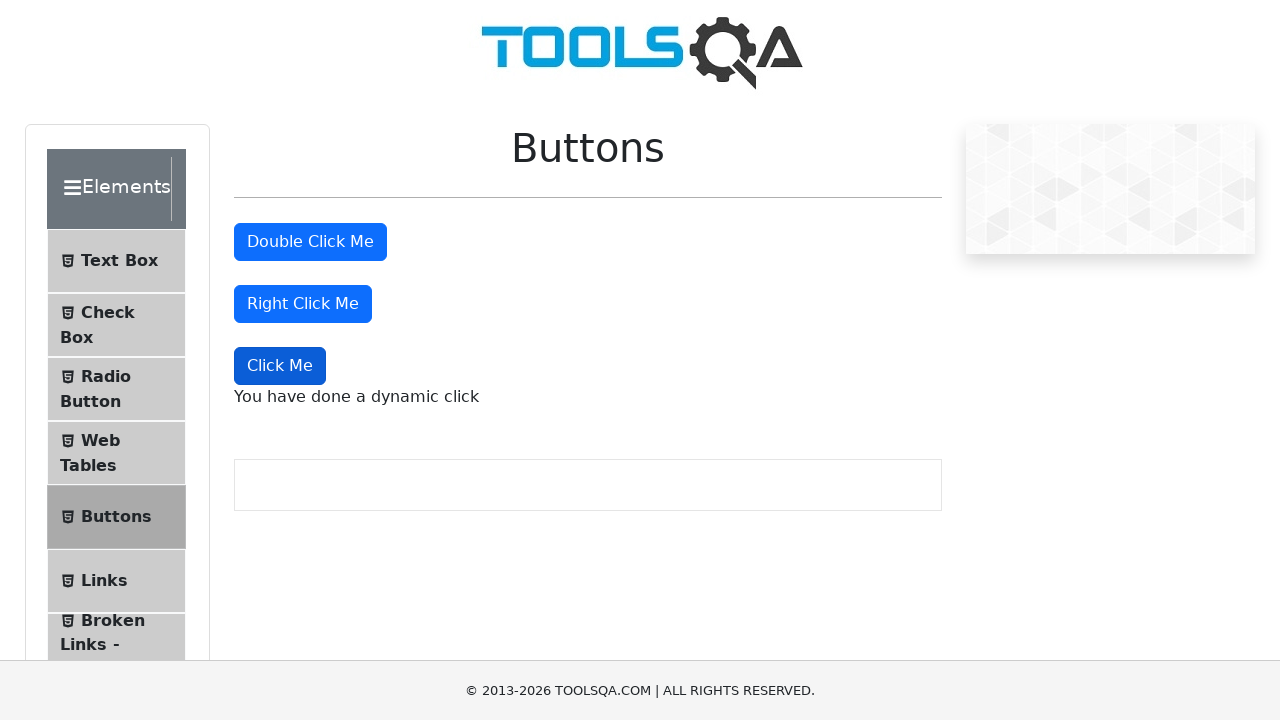